Navigates to Opera browser download page and clicks the download button to initiate a download

Starting URL: https://www.opera.com/pt-br/download

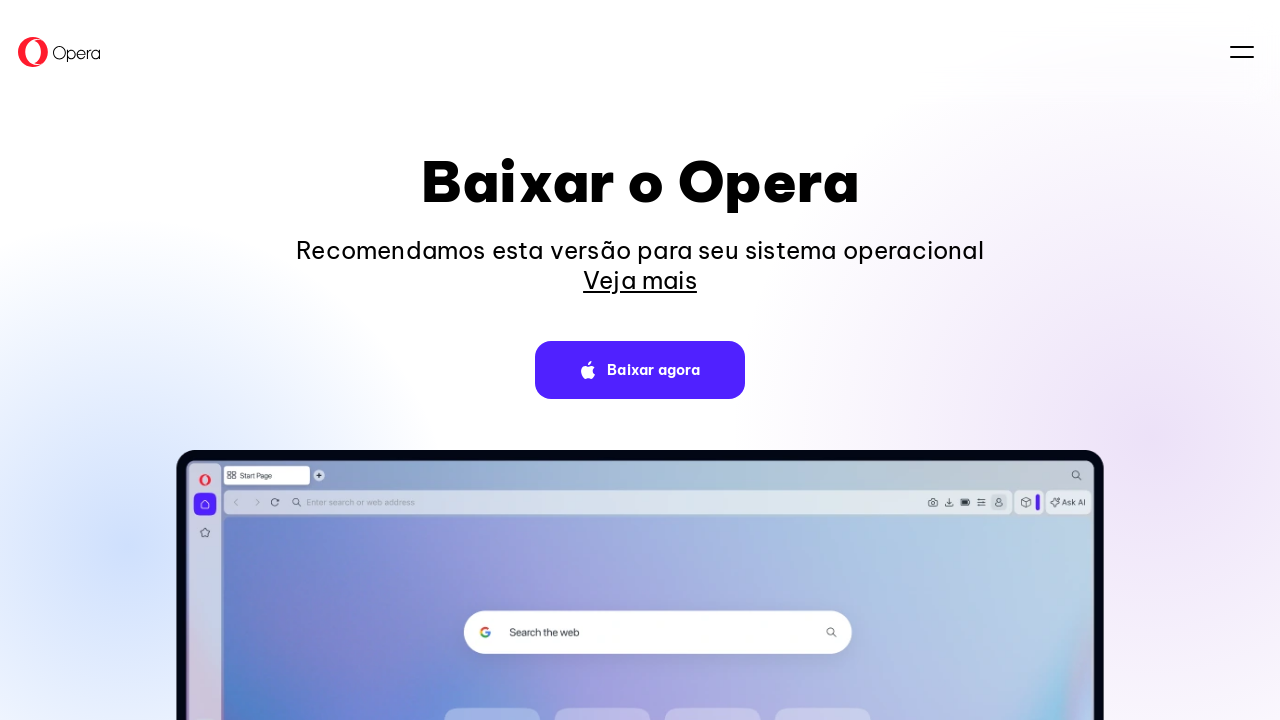

Navigated to Opera browser download page
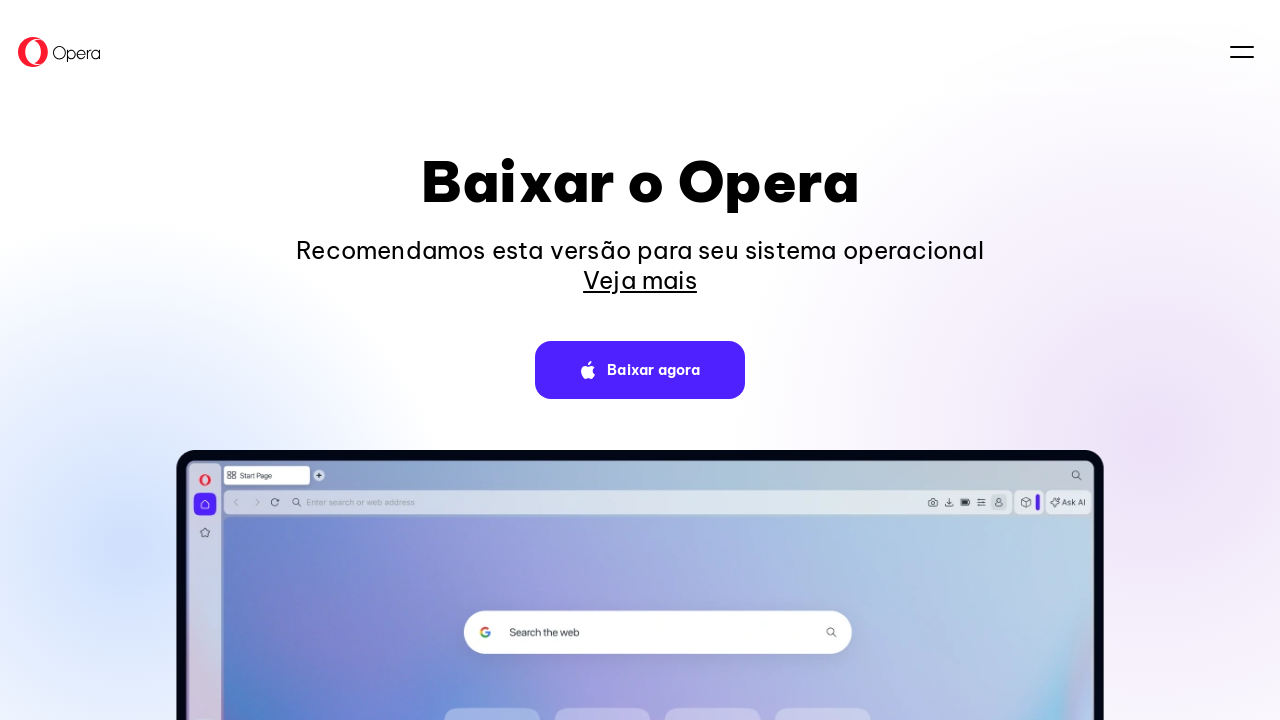

Clicked download button to initiate Opera browser download at (640, 370) on main section:first-of-type div div div:first-child div span a
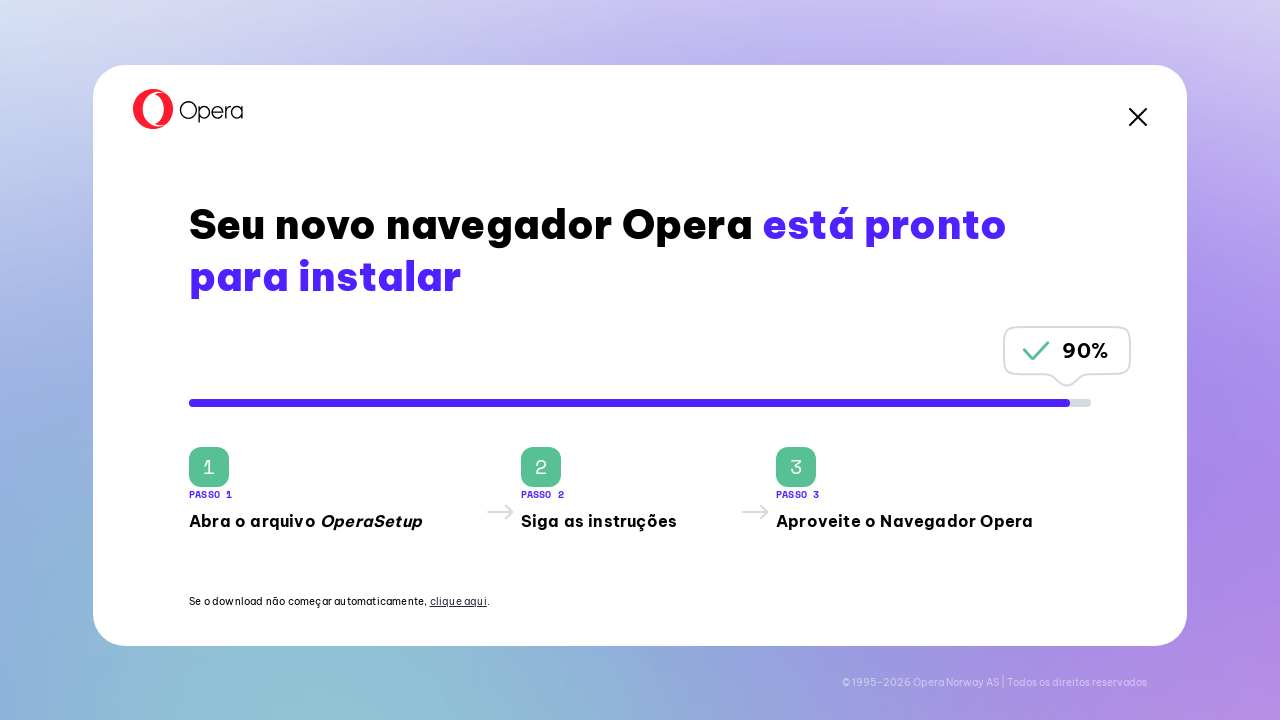

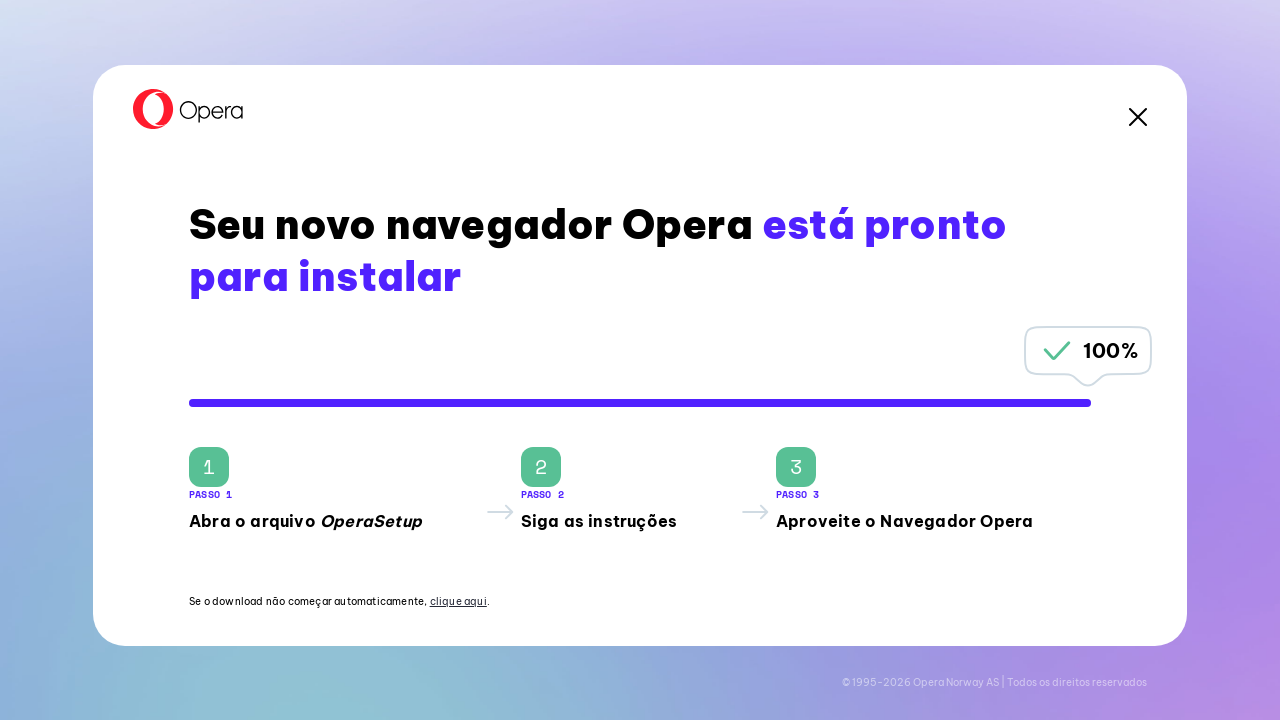